Tests double-click functionality on W3Schools demo page by filling a text field and double-clicking a button to copy text

Starting URL: https://www.w3schools.com/tags/tryit.asp?filename=tryhtml5_ev_ondblclick3

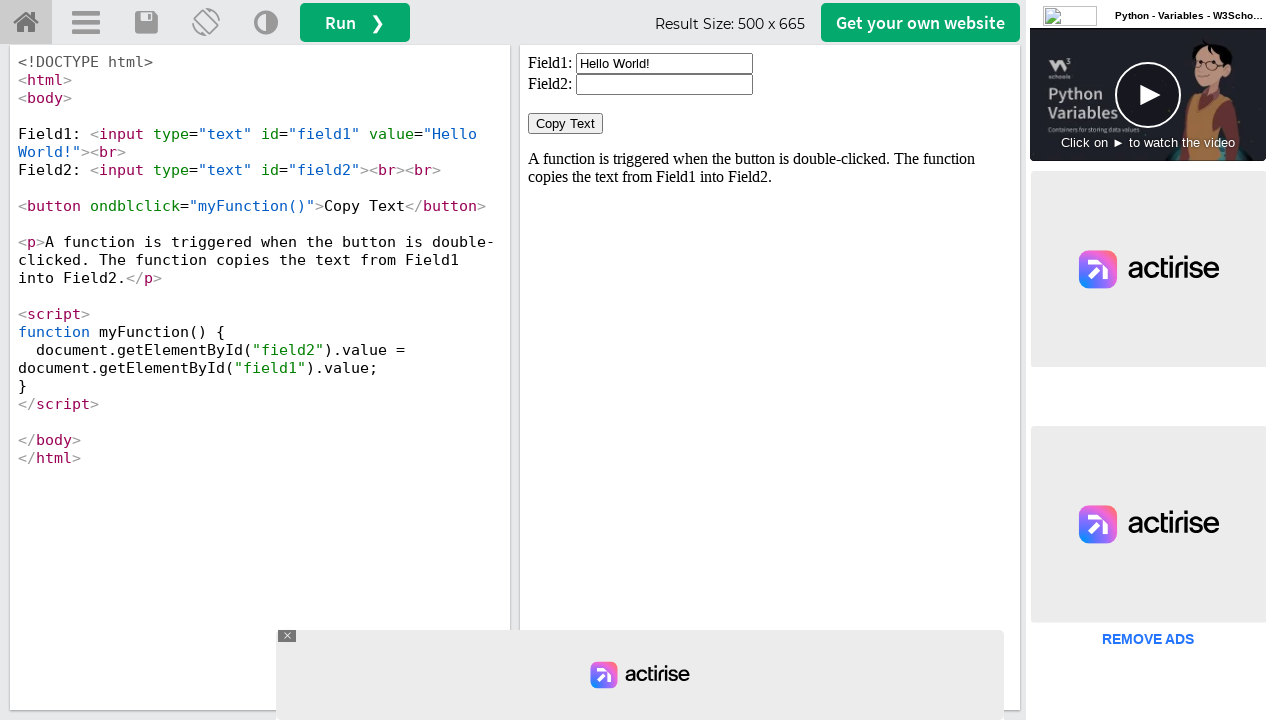

Located iframe containing the demo
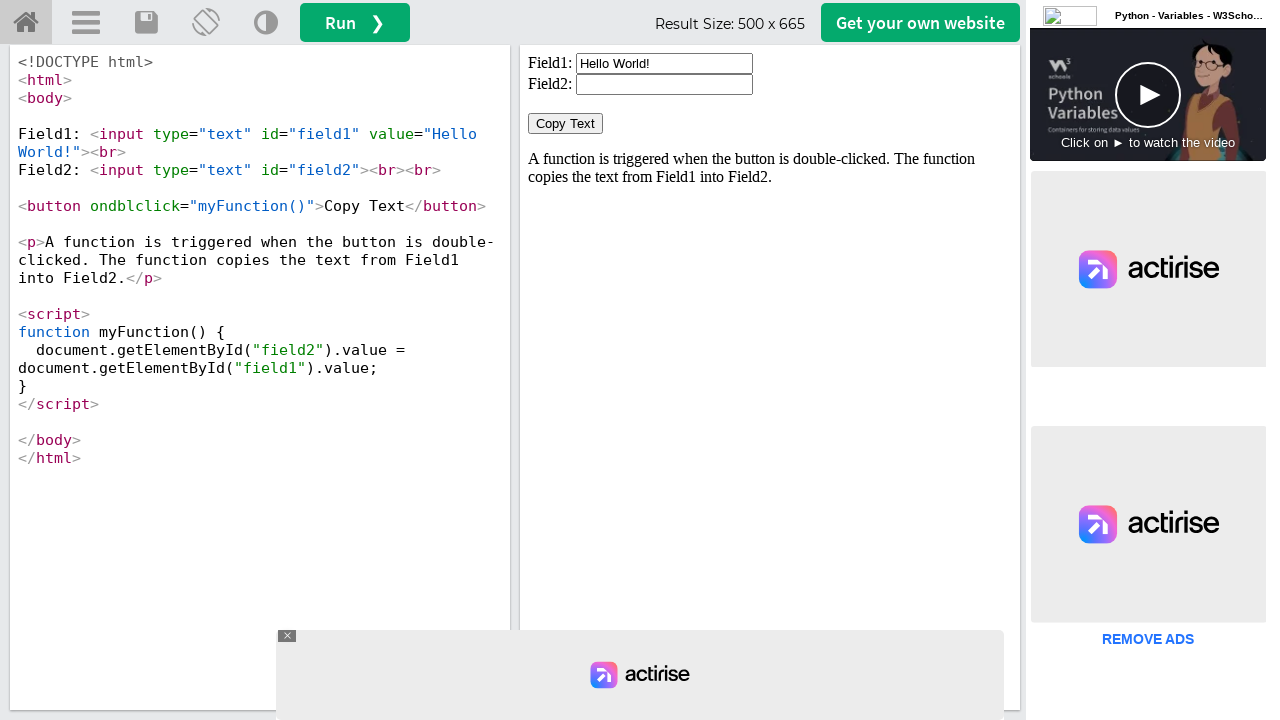

Cleared the first text field on iframe#iframeResult >> internal:control=enter-frame >> input#field1
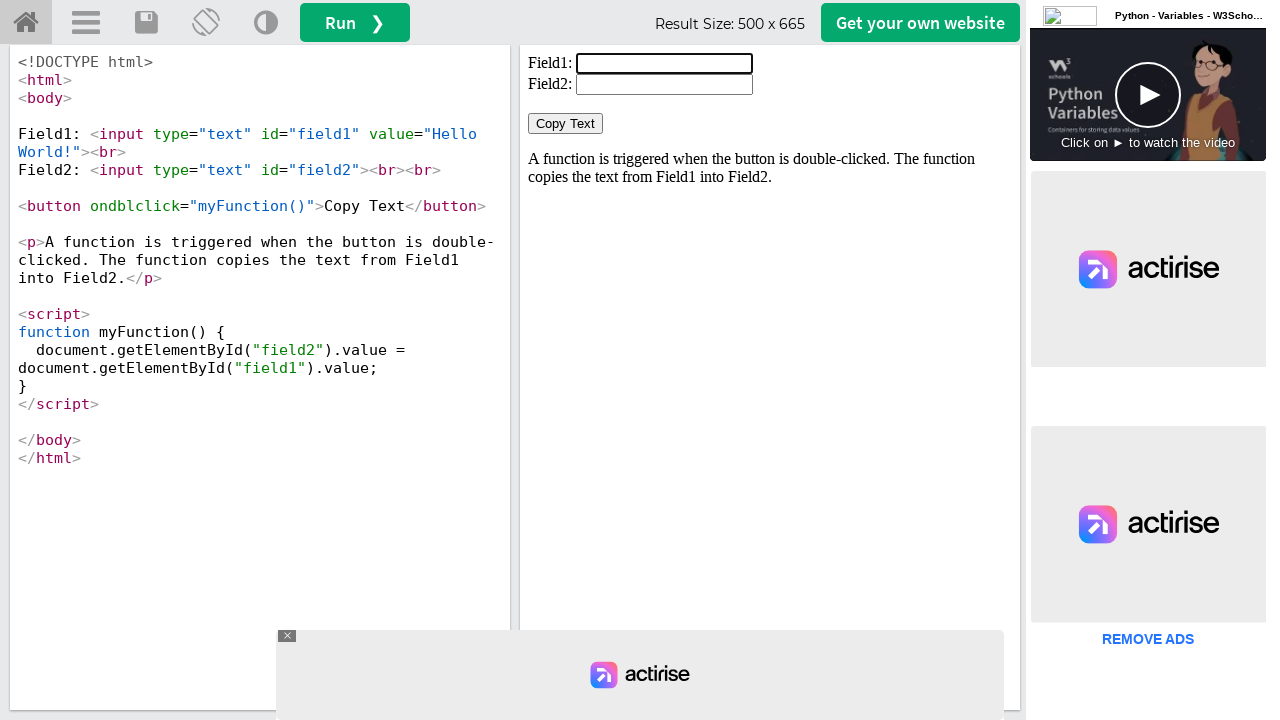

Filled first text field with 'Welcome Shubham' on iframe#iframeResult >> internal:control=enter-frame >> input#field1
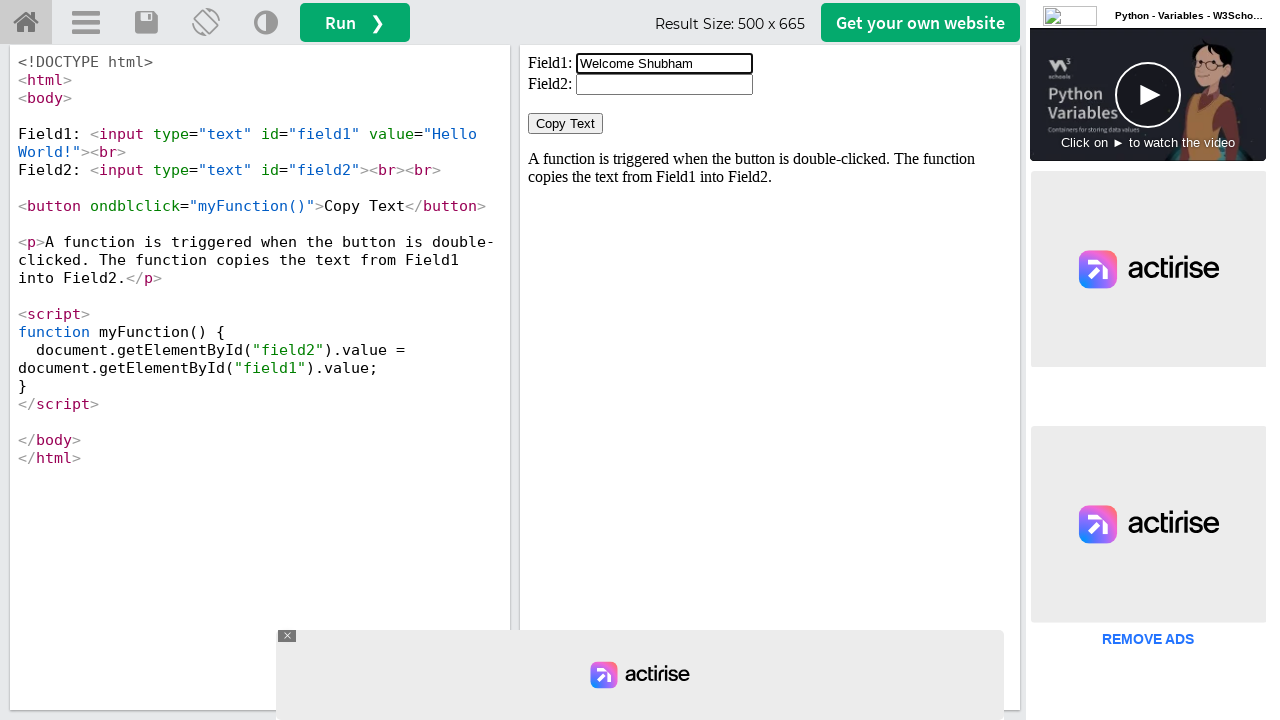

Double-clicked the 'Copy Text' button to copy text to second field at (566, 124) on iframe#iframeResult >> internal:control=enter-frame >> button:has-text('Copy Tex
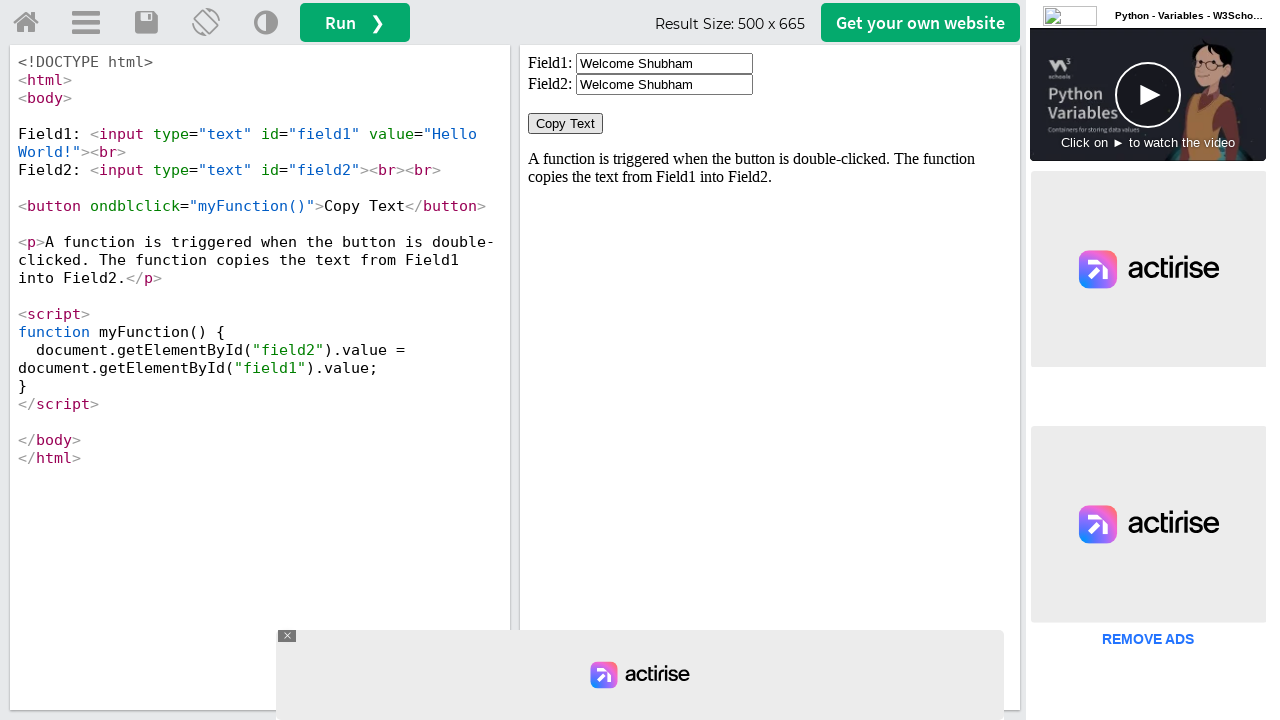

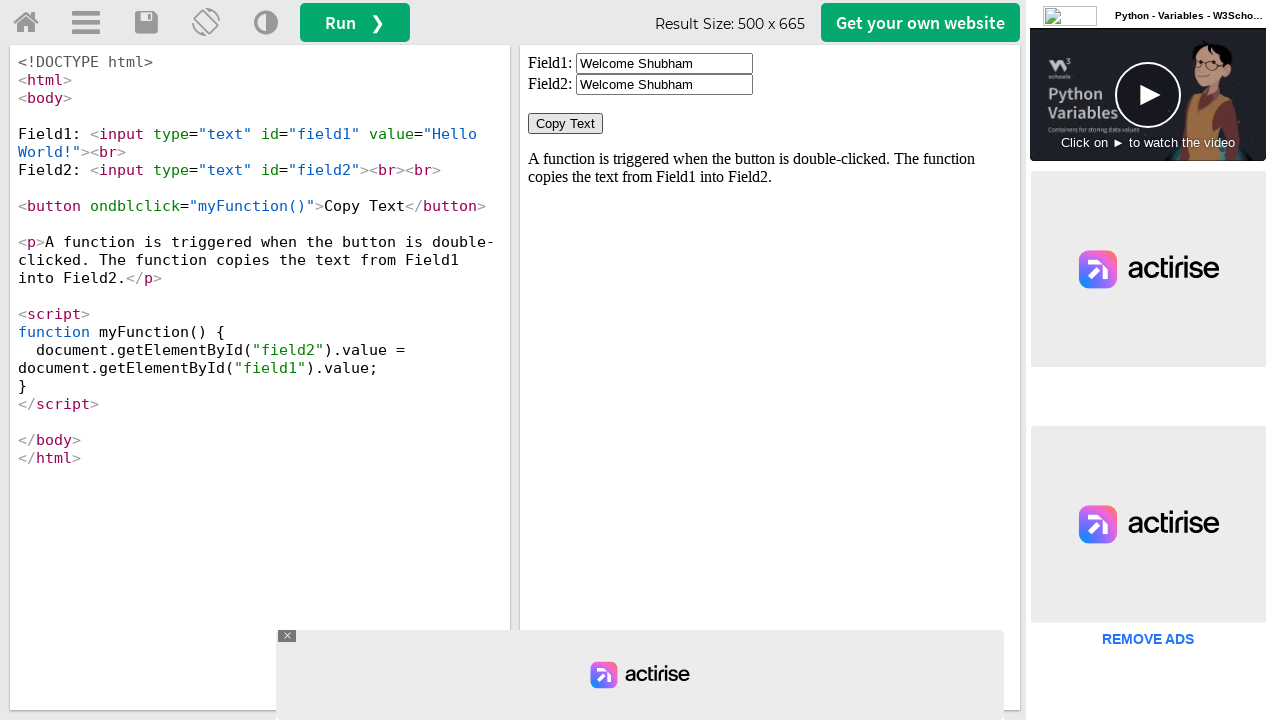